Tests a practice form by filling in personal information fields including first name, last name, email, mobile number, and subjects

Starting URL: https://demoqa.com/automation-practice-form

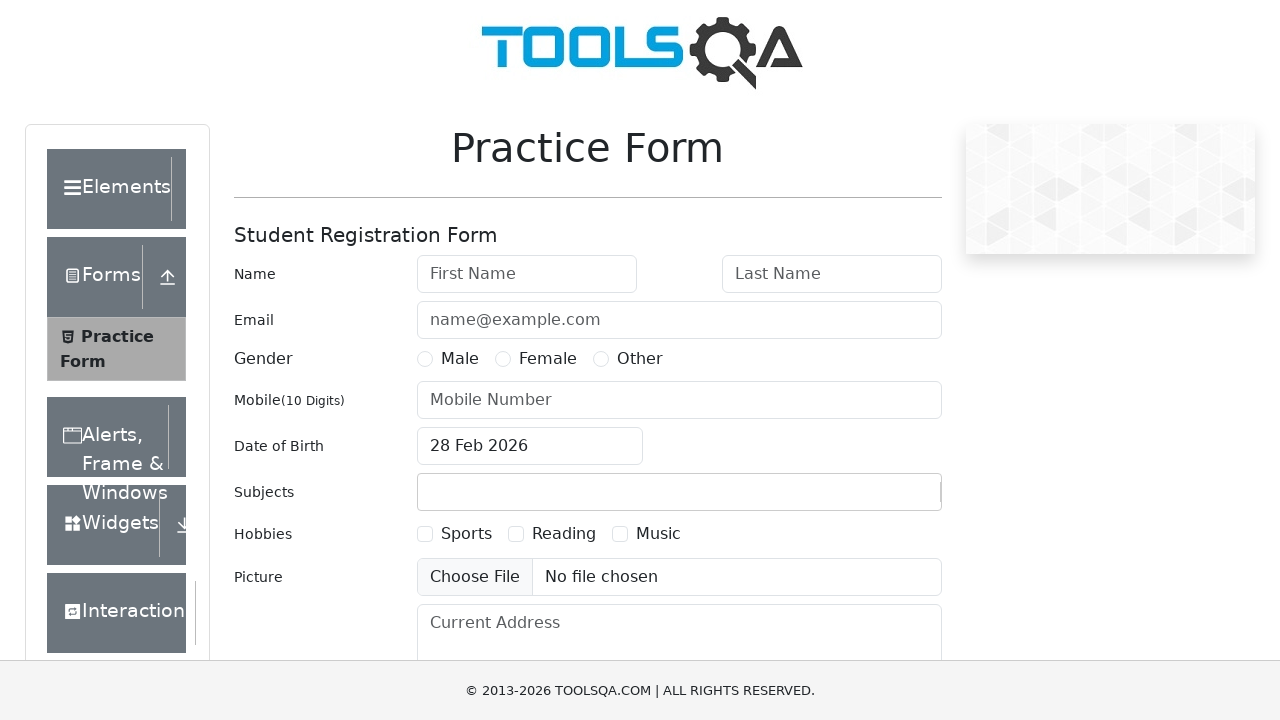

Filled first name field with 'Eric' on #firstName
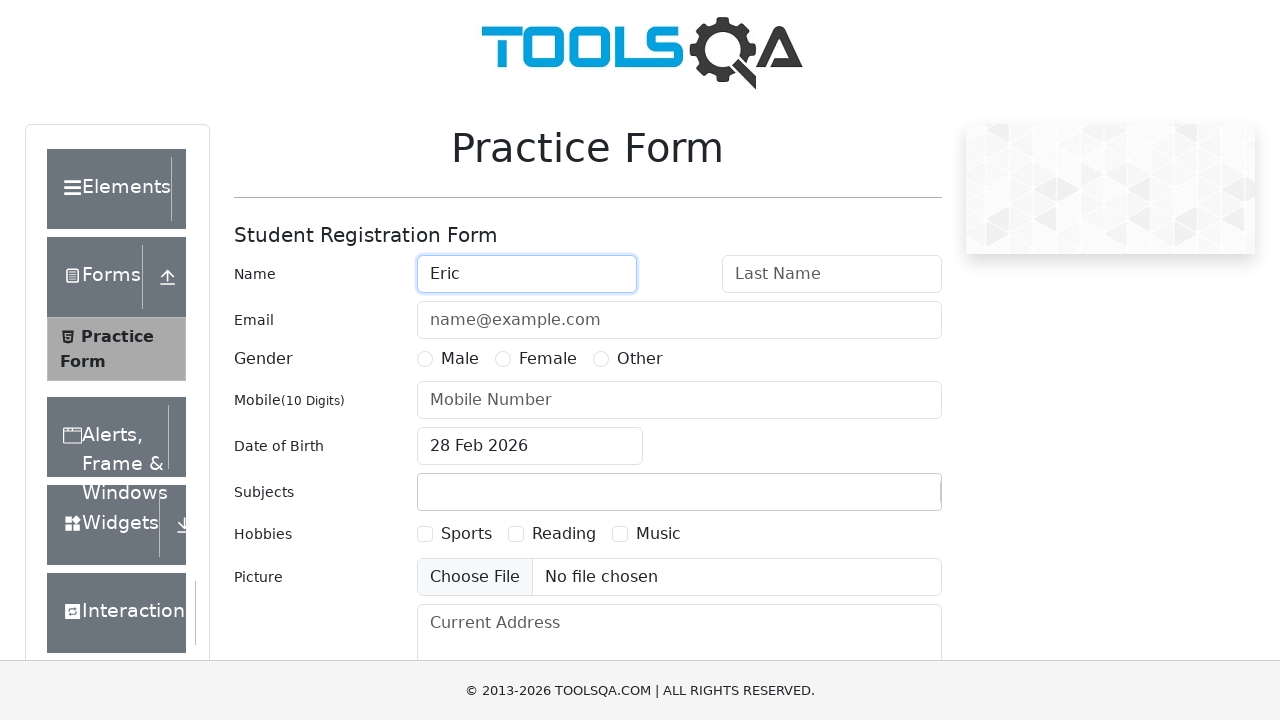

Filled last name field with 'Shell' on #lastName
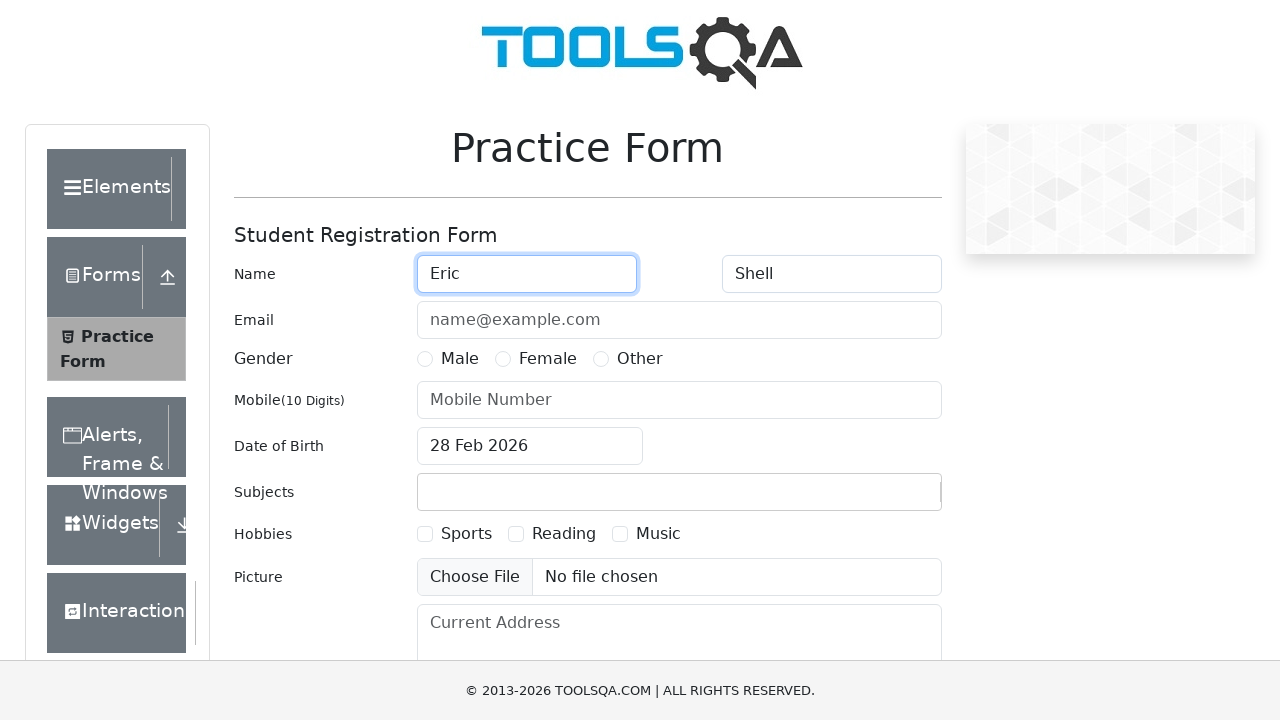

Filled email field with 'FN.LS@google.com' on #userEmail
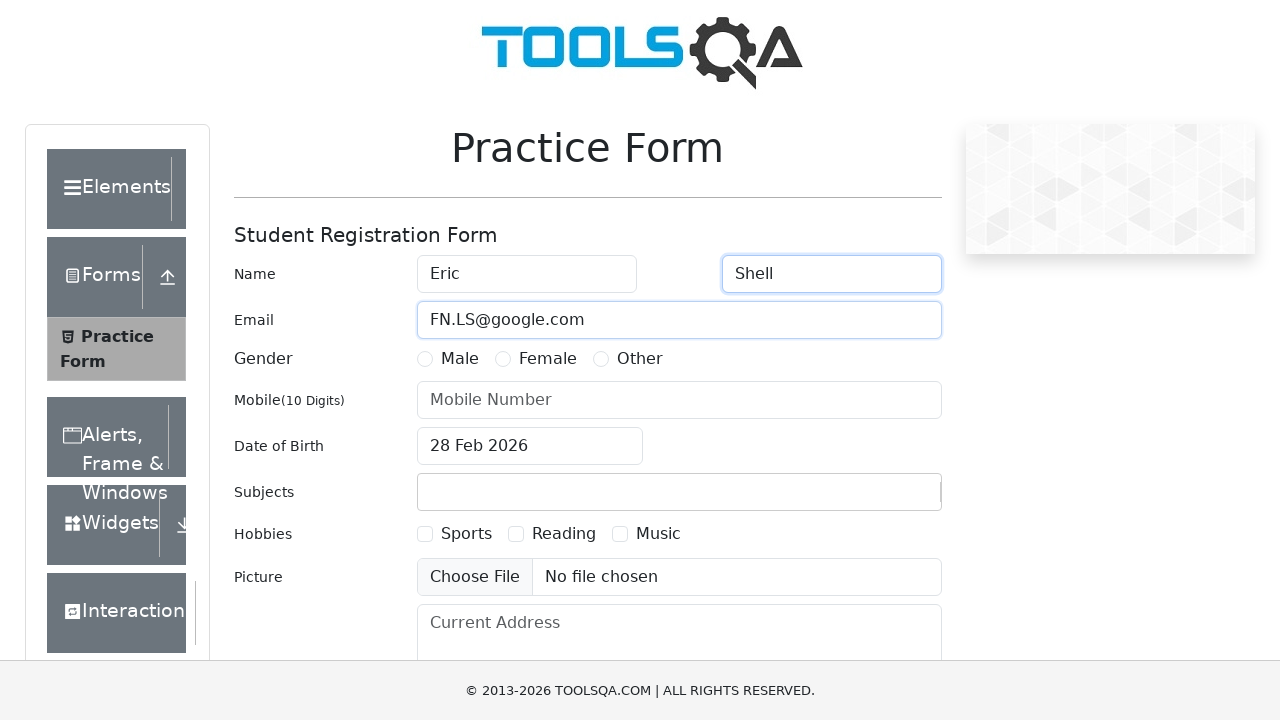

Filled mobile number field with '1234567891' on #userNumber
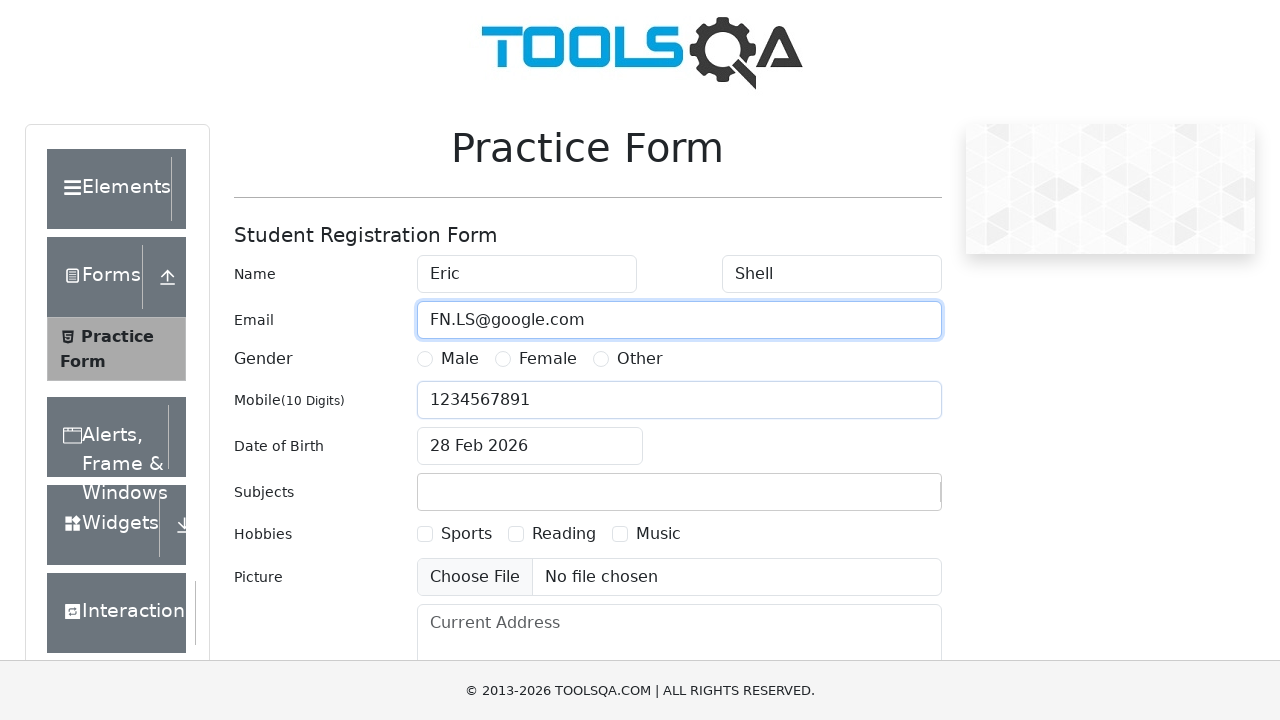

Filled subjects field with 'Automation' on .subjects-auto-complete__value-container input
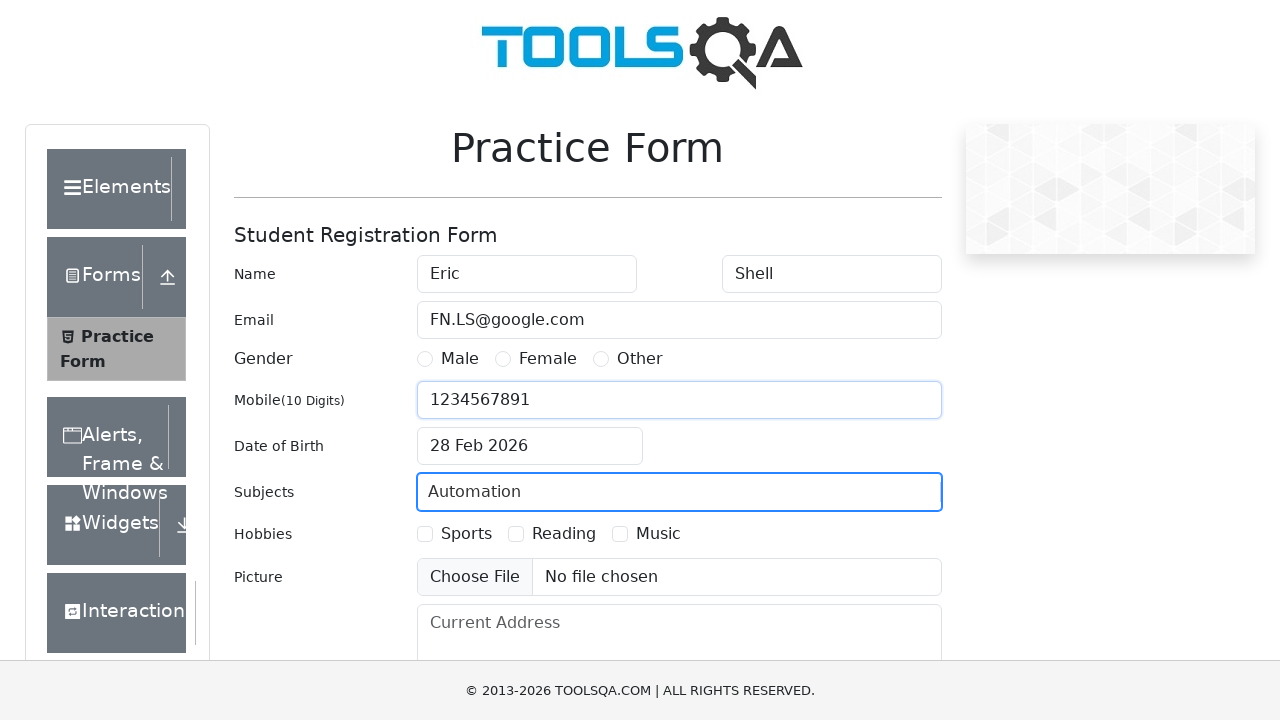

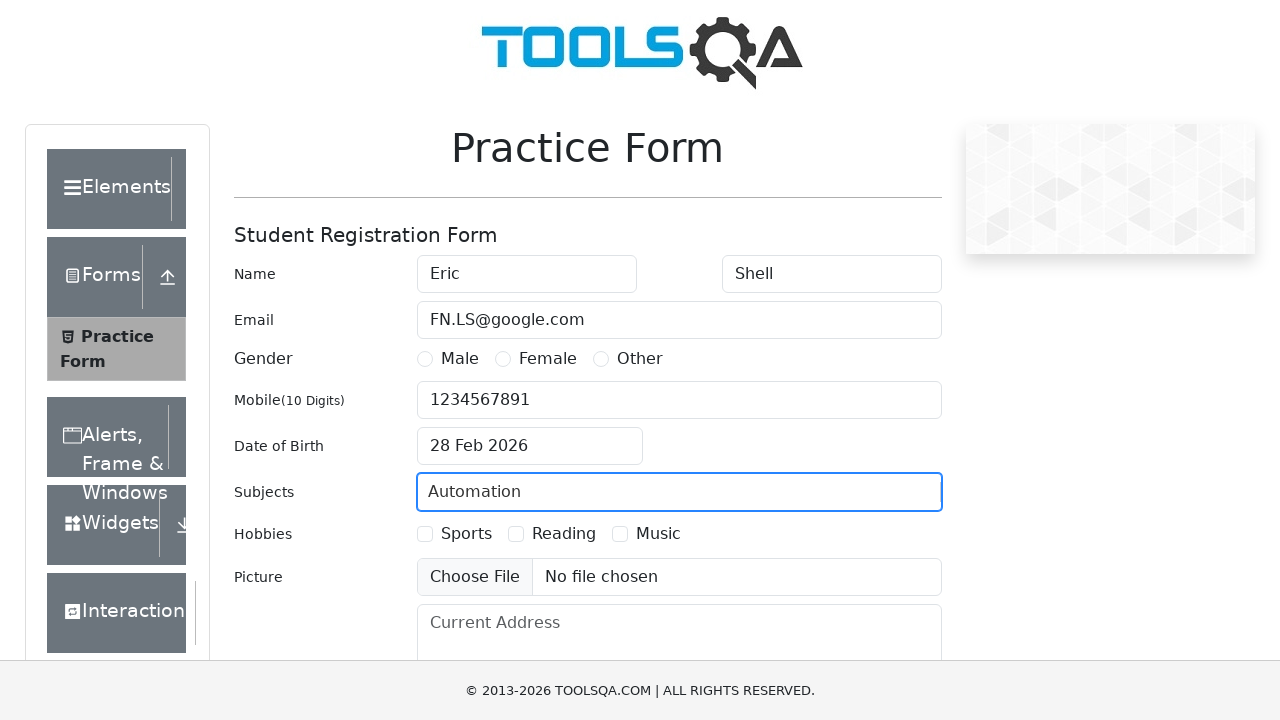